Tests the Six20 homepage in landscape mobile view by scrolling through different sections and device mockups

Starting URL: https://six-20.com

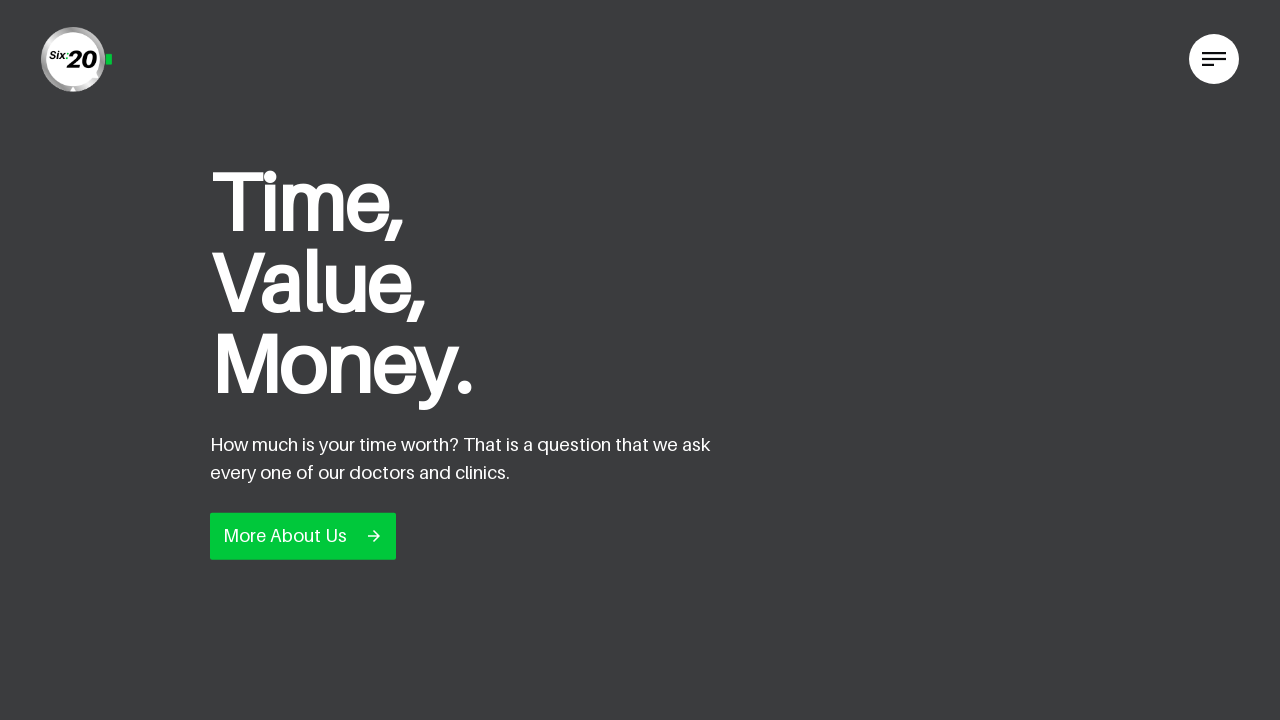

Scrolled to website design laptop view section
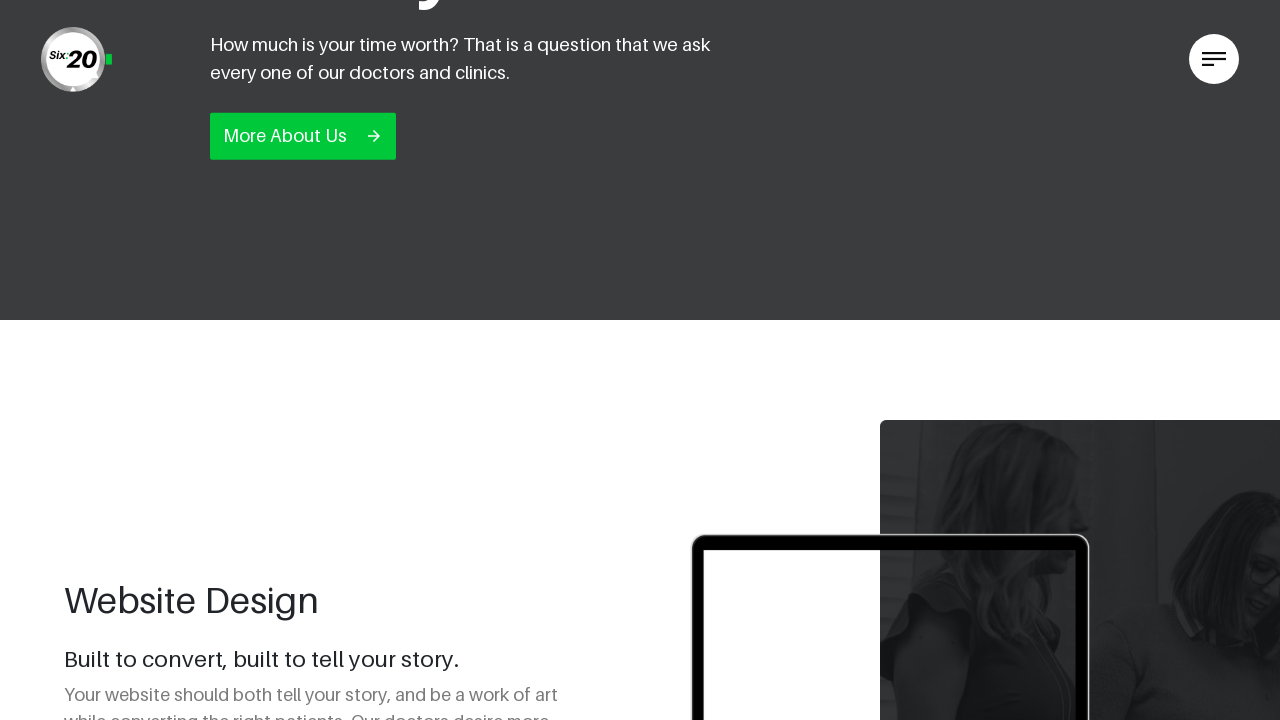

Scrolled to website design section
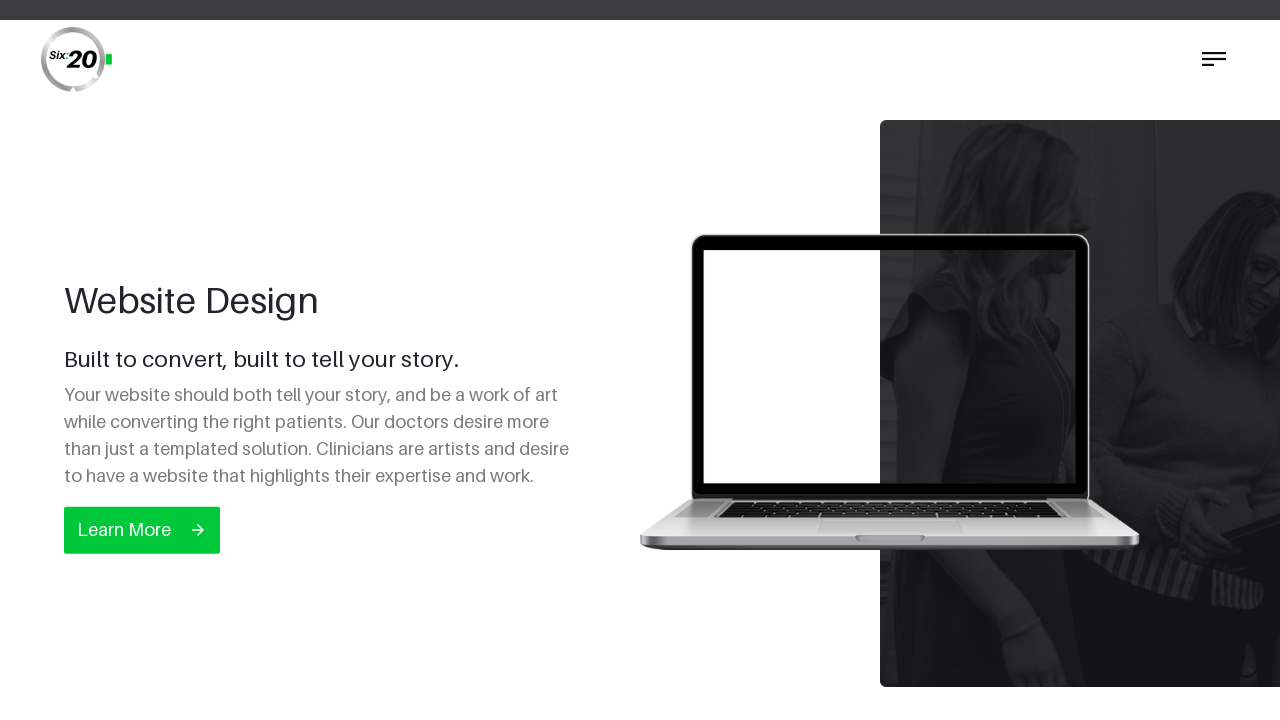

Scrolled to social media mobile view section
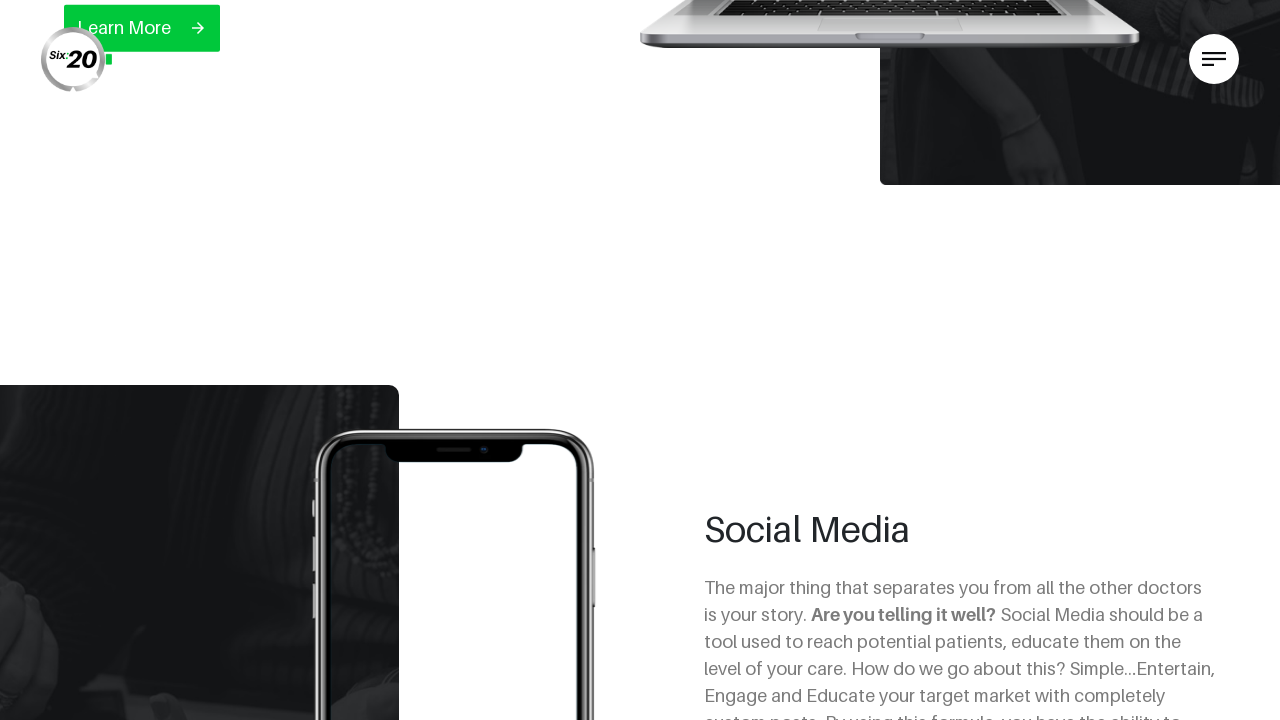

Scrolled to social media section
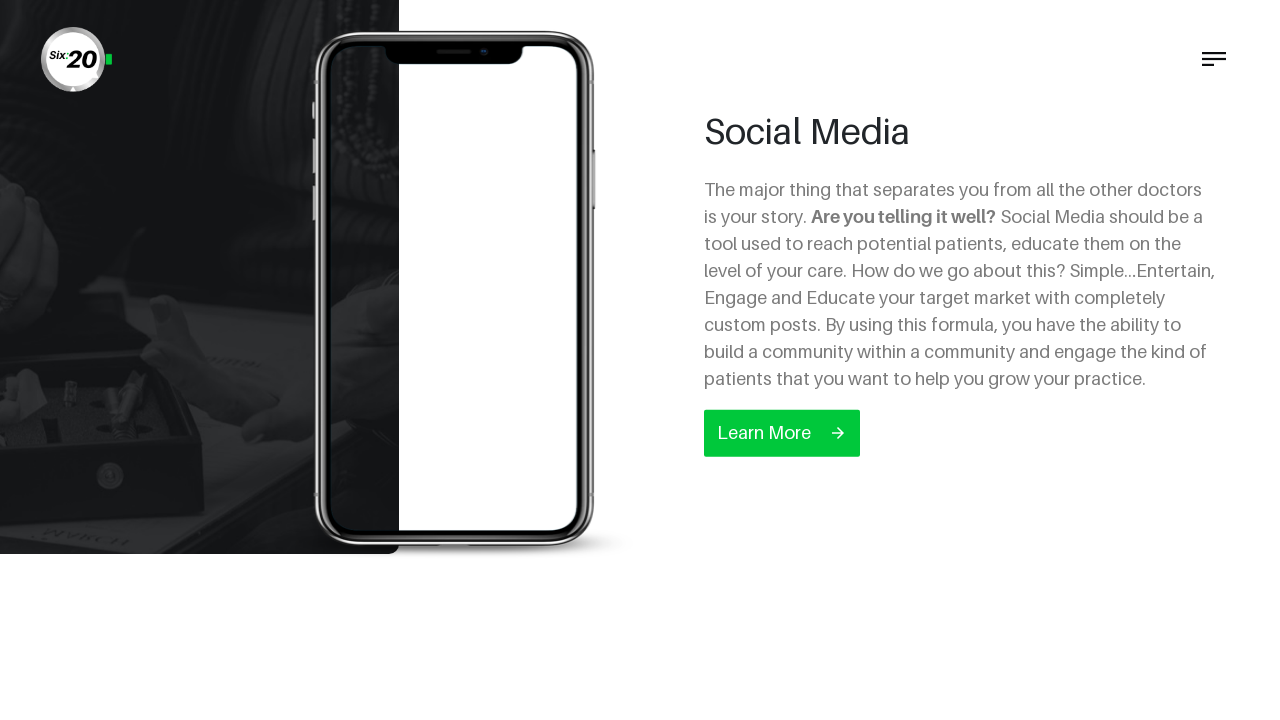

Scrolled to pay per click tablet view section
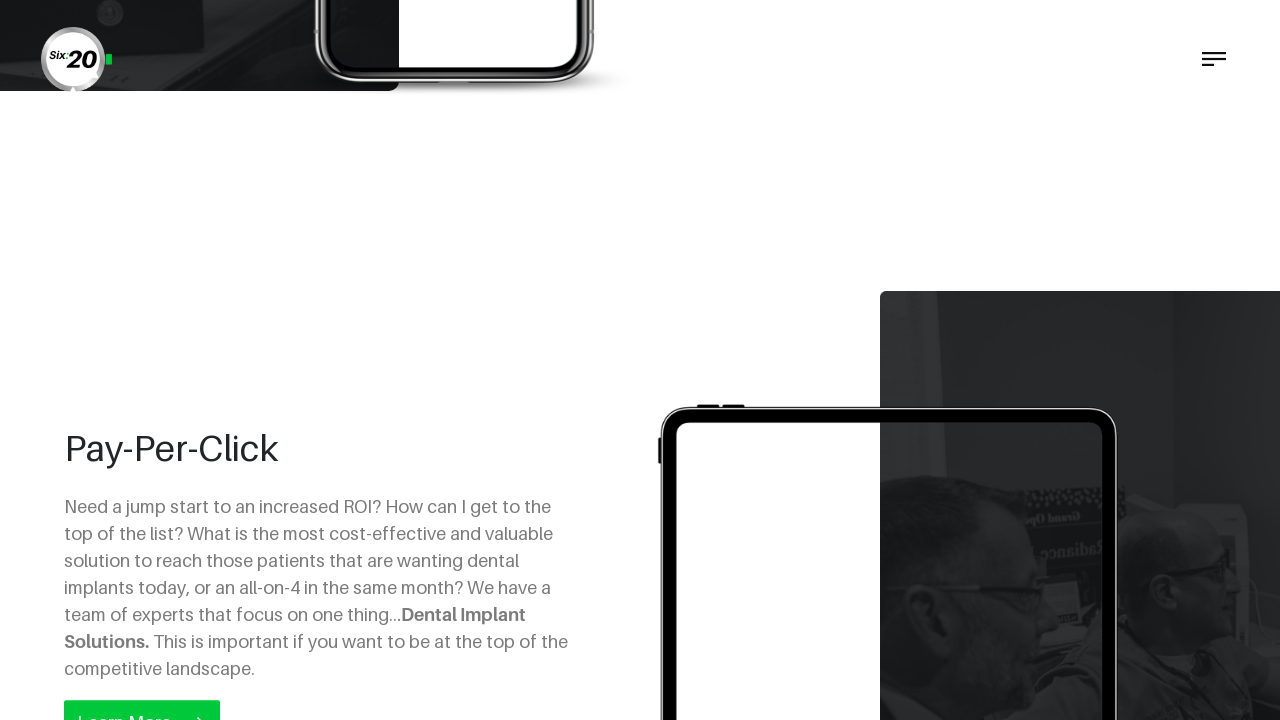

Scrolled to pay per click section
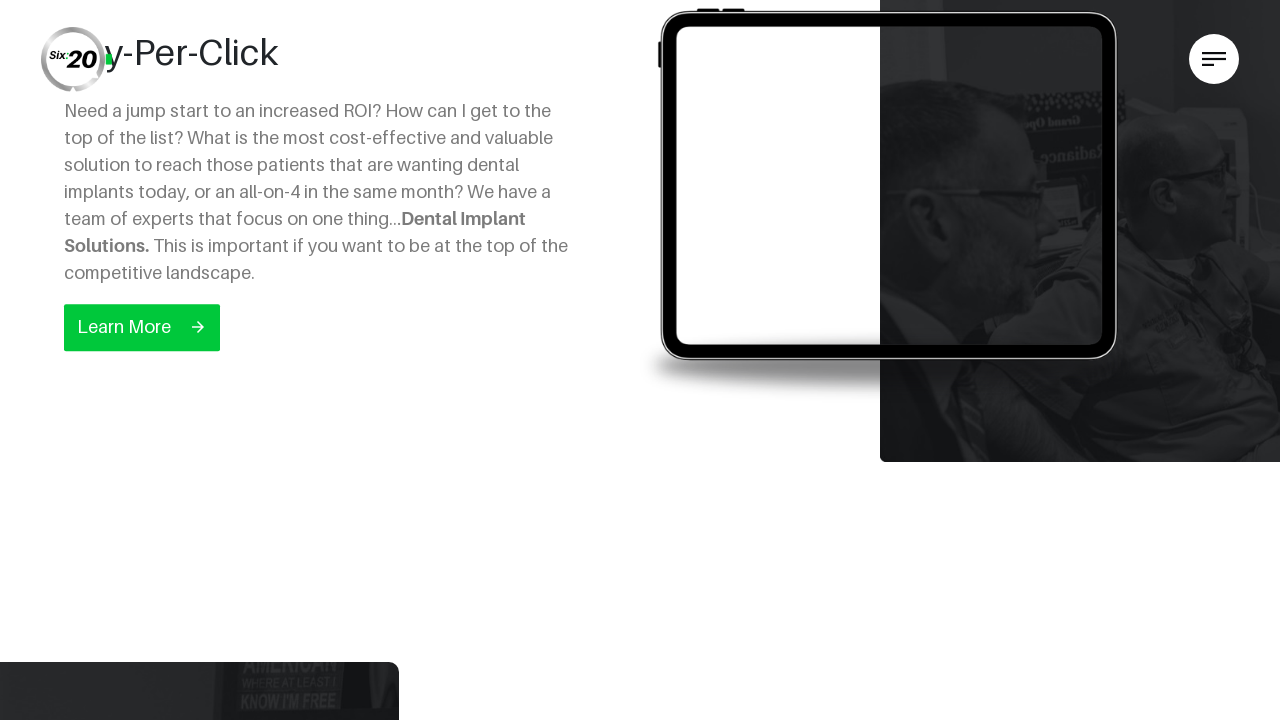

Scrolled to SEO strategy mac desktop view section
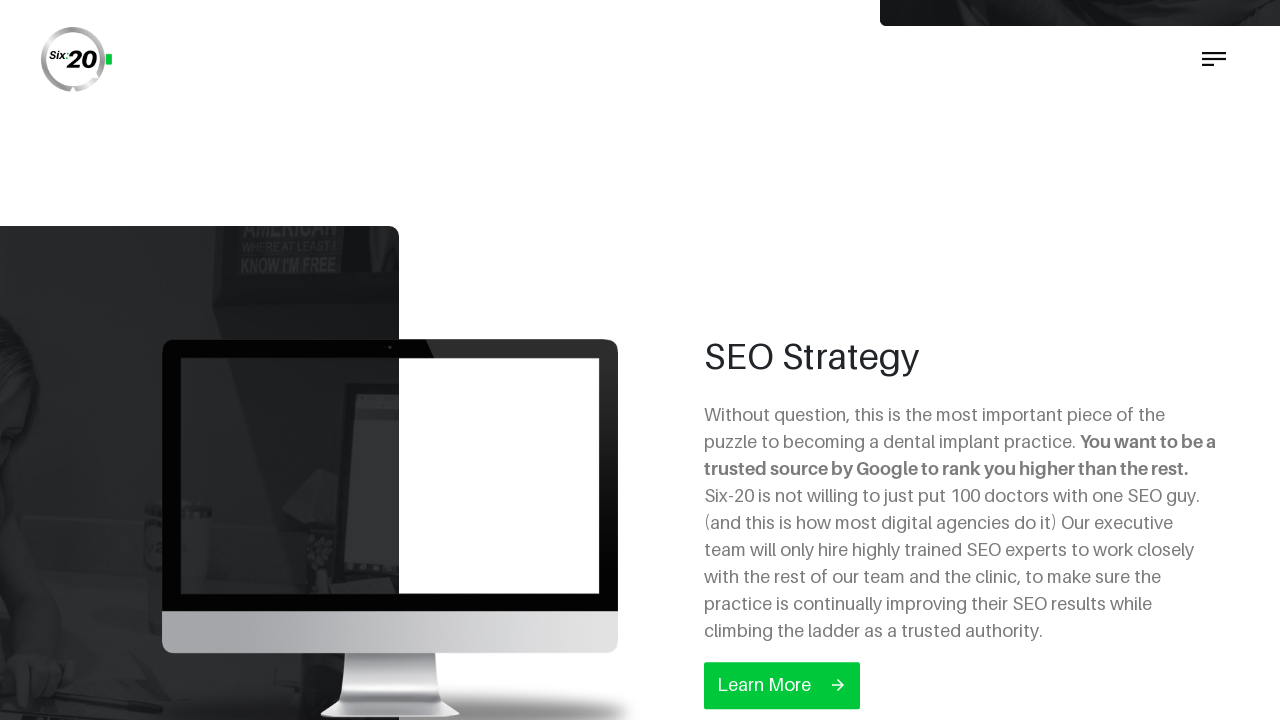

Scrolled to SEO strategy section
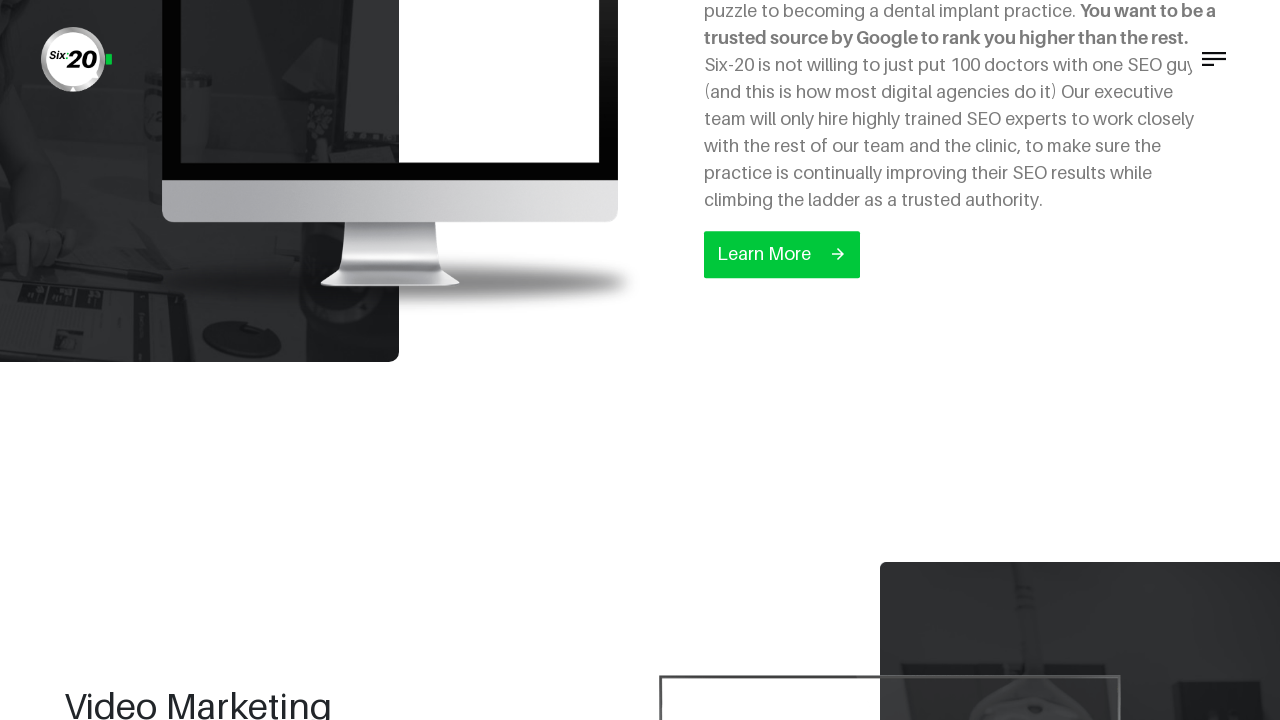

Scrolled to video marketing TV view section
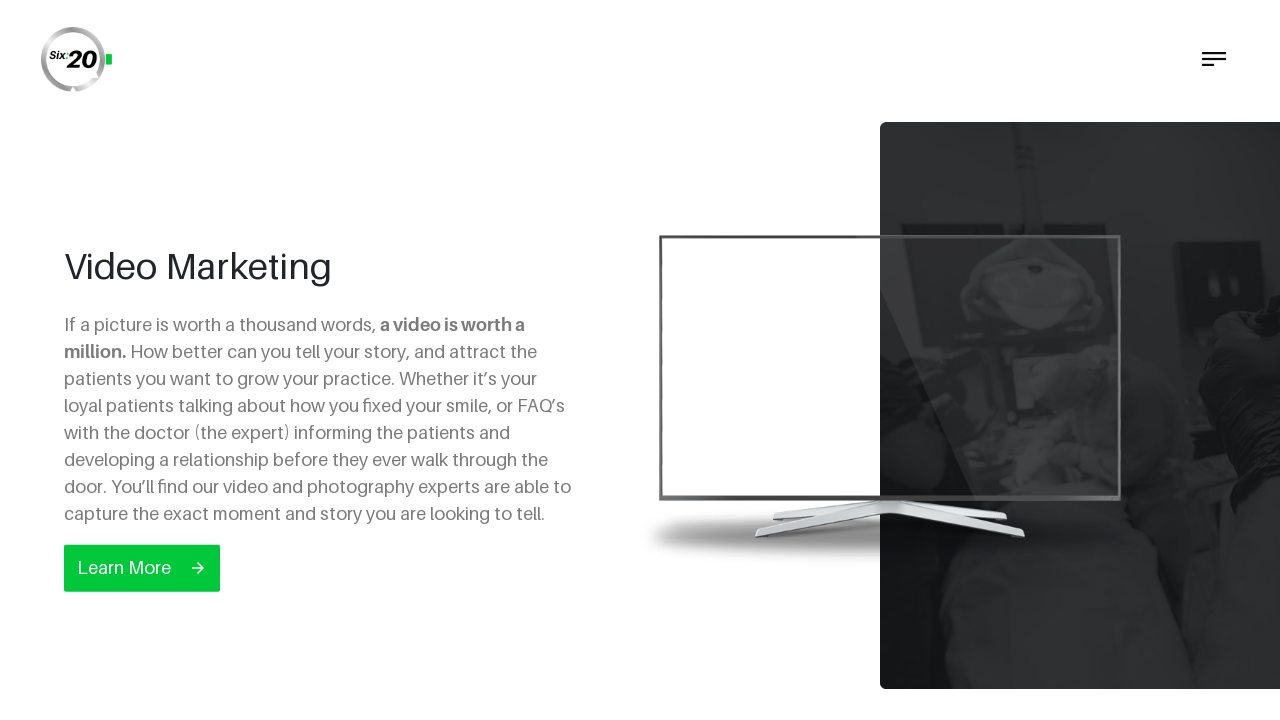

Scrolled to video marketing section
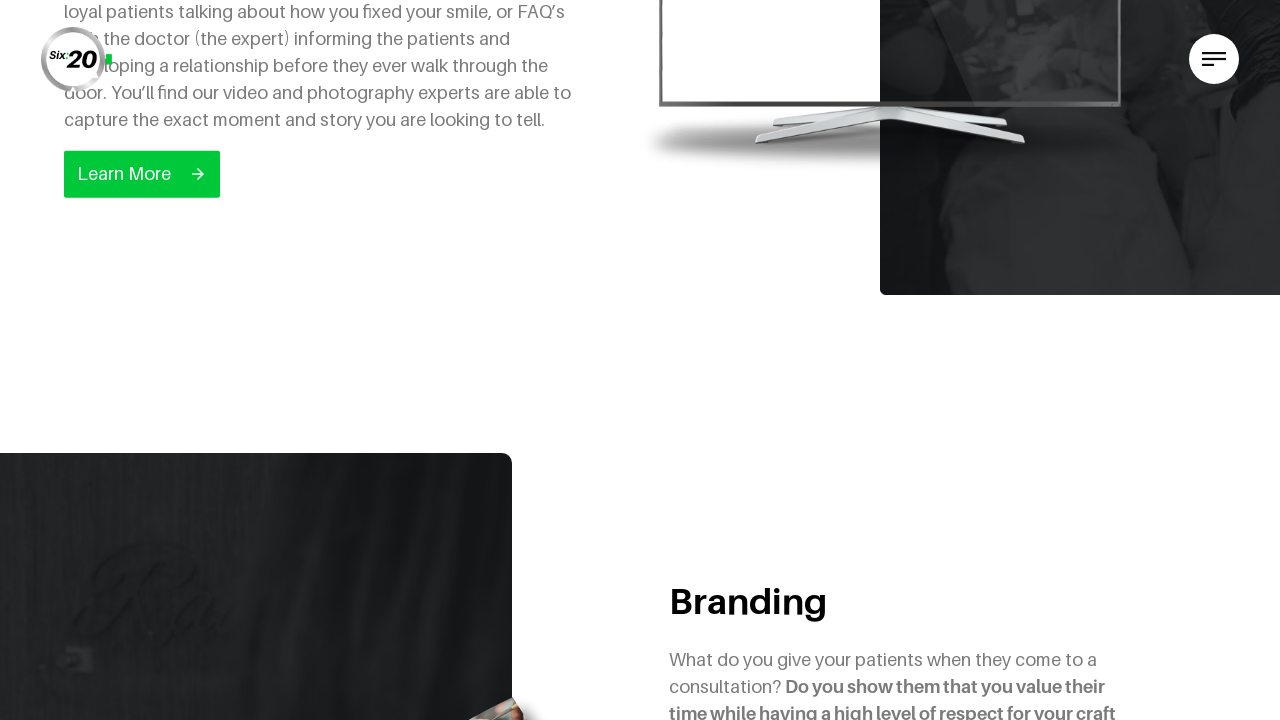

Scrolled to our team section part 1
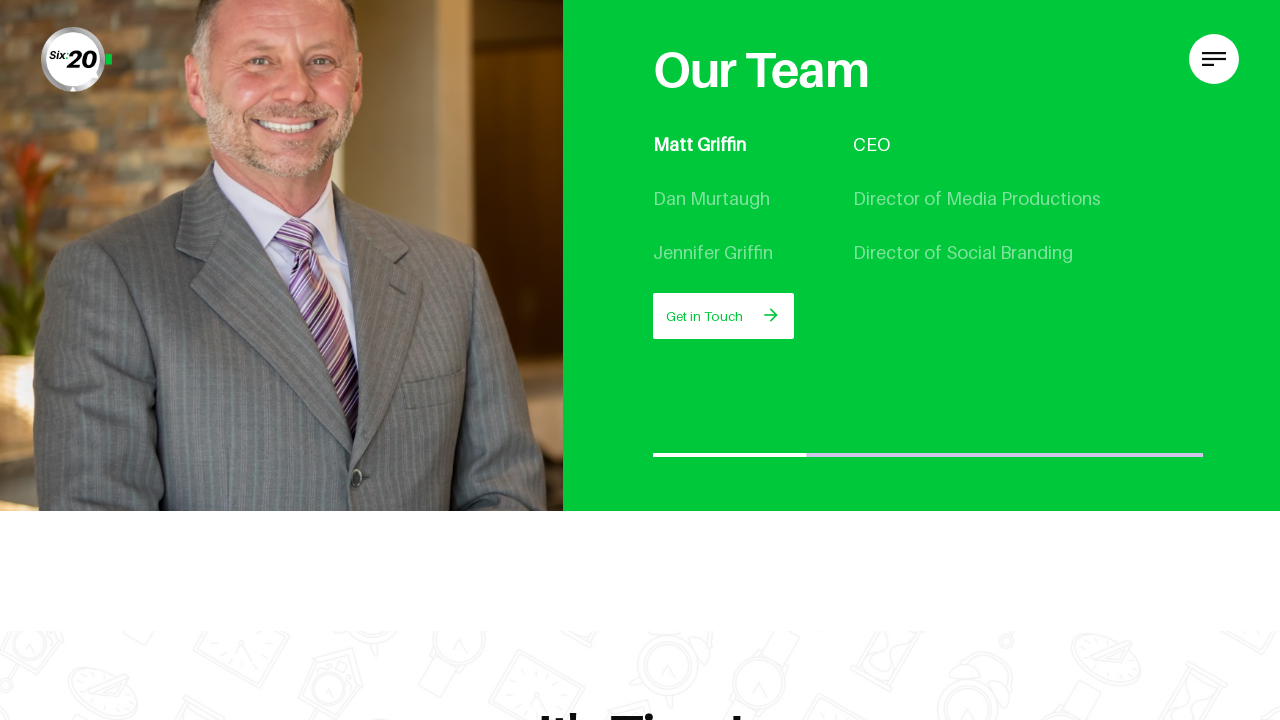

Scrolled to our team section part 2
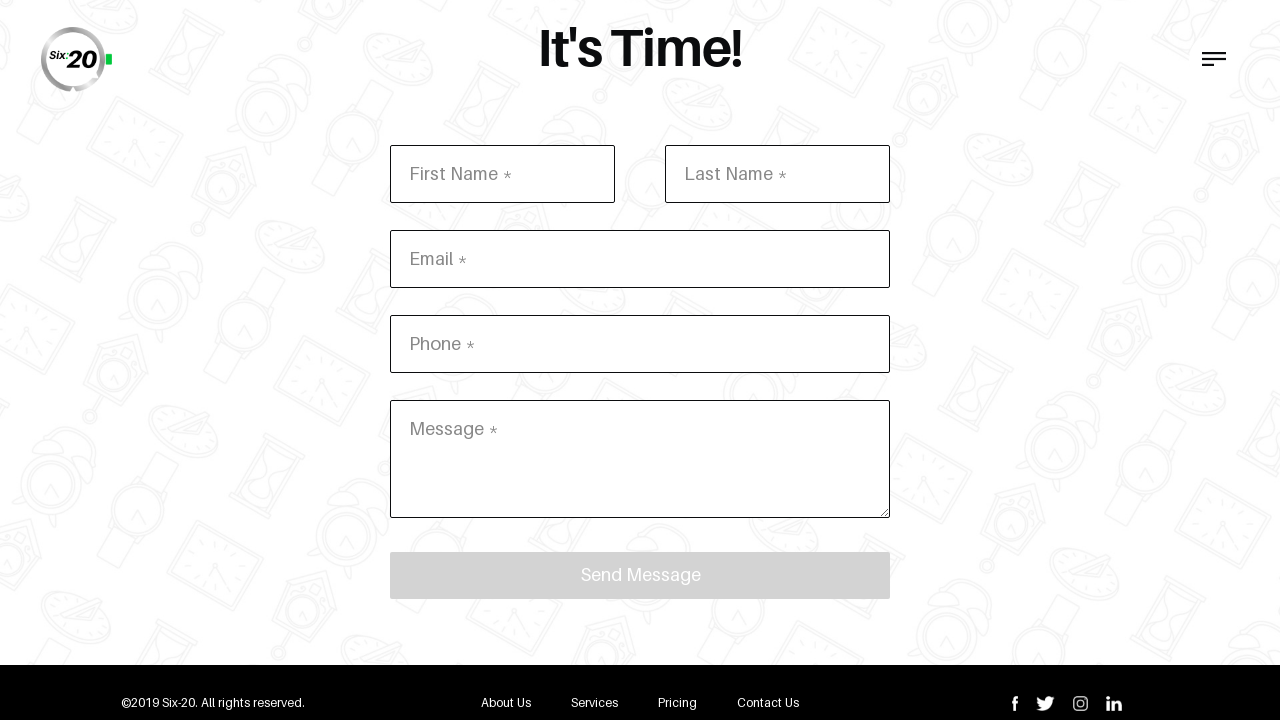

Scrolled to it's time section part 1
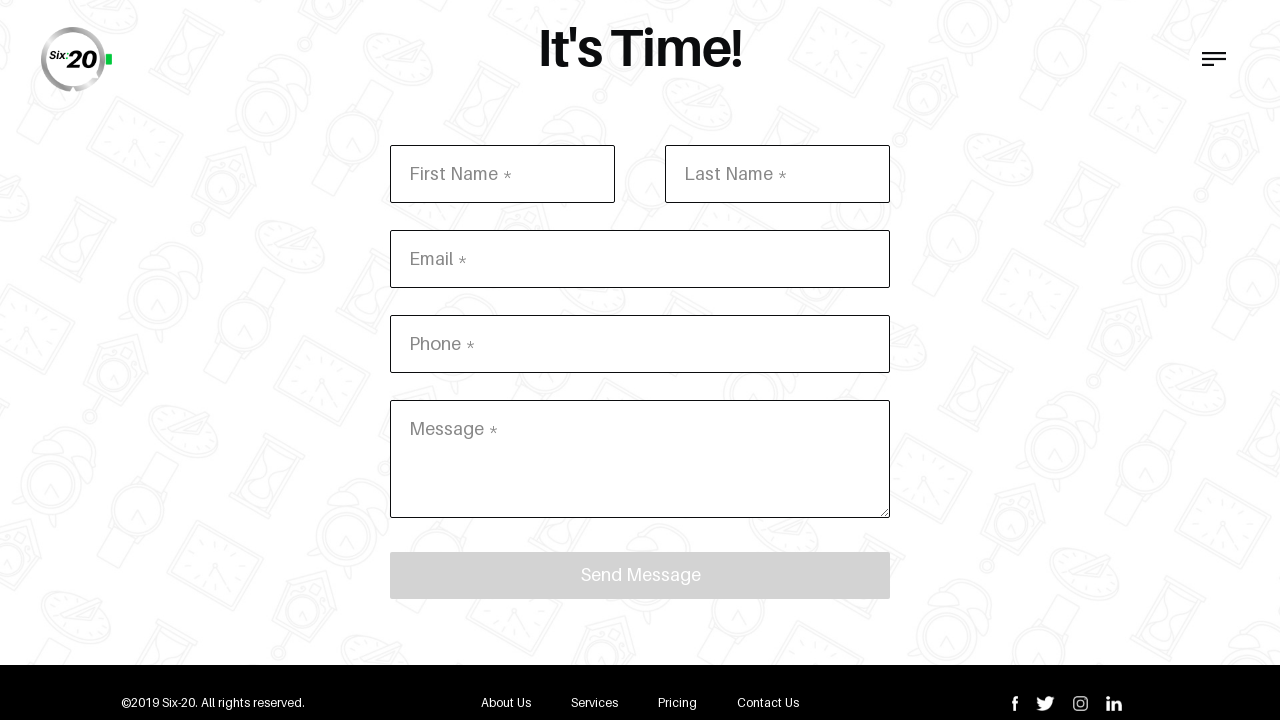

Scrolled to bottom of page
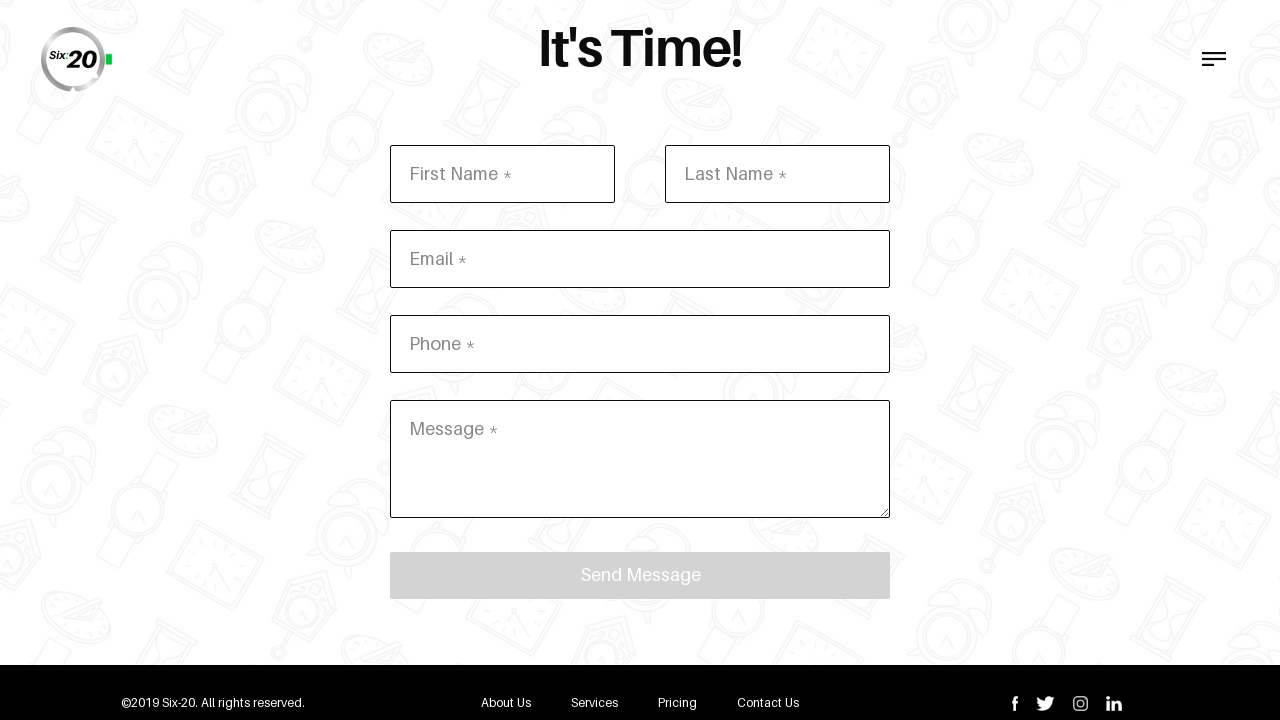

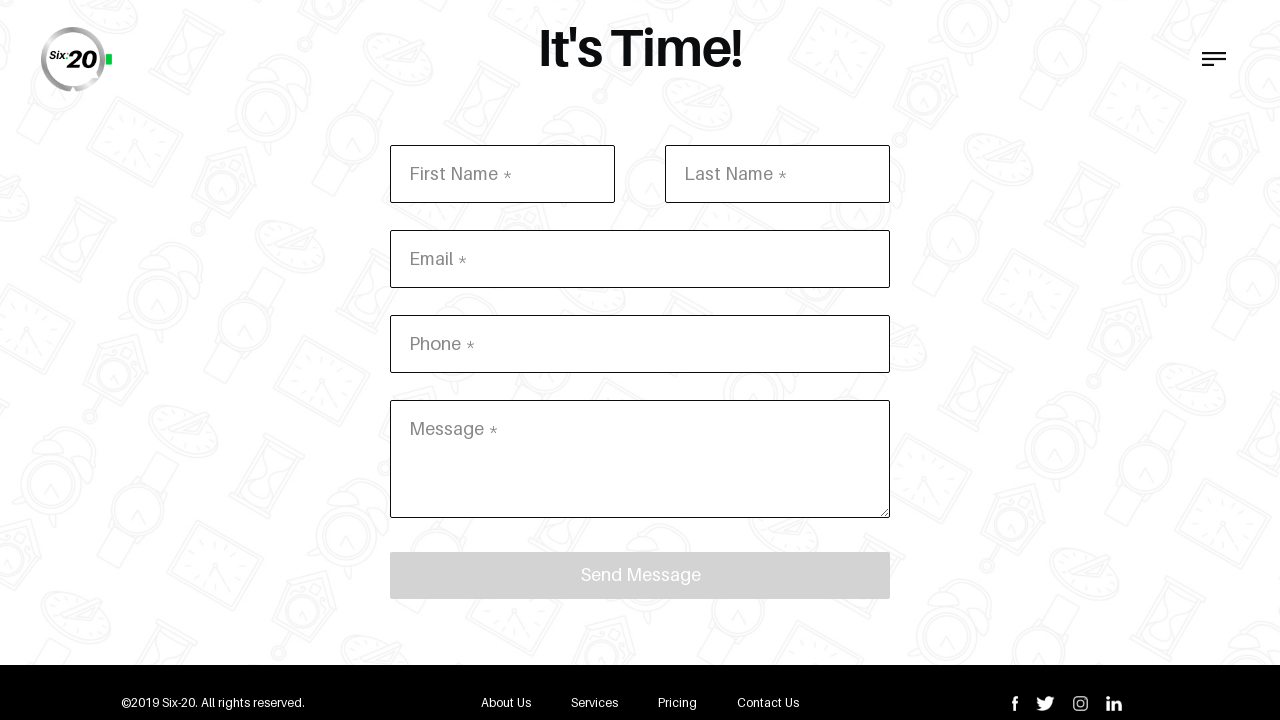